Tests selecting an option from a dropdown by iterating through options and clicking on the one with matching text, then verifies the selection was successful.

Starting URL: https://the-internet.herokuapp.com/dropdown

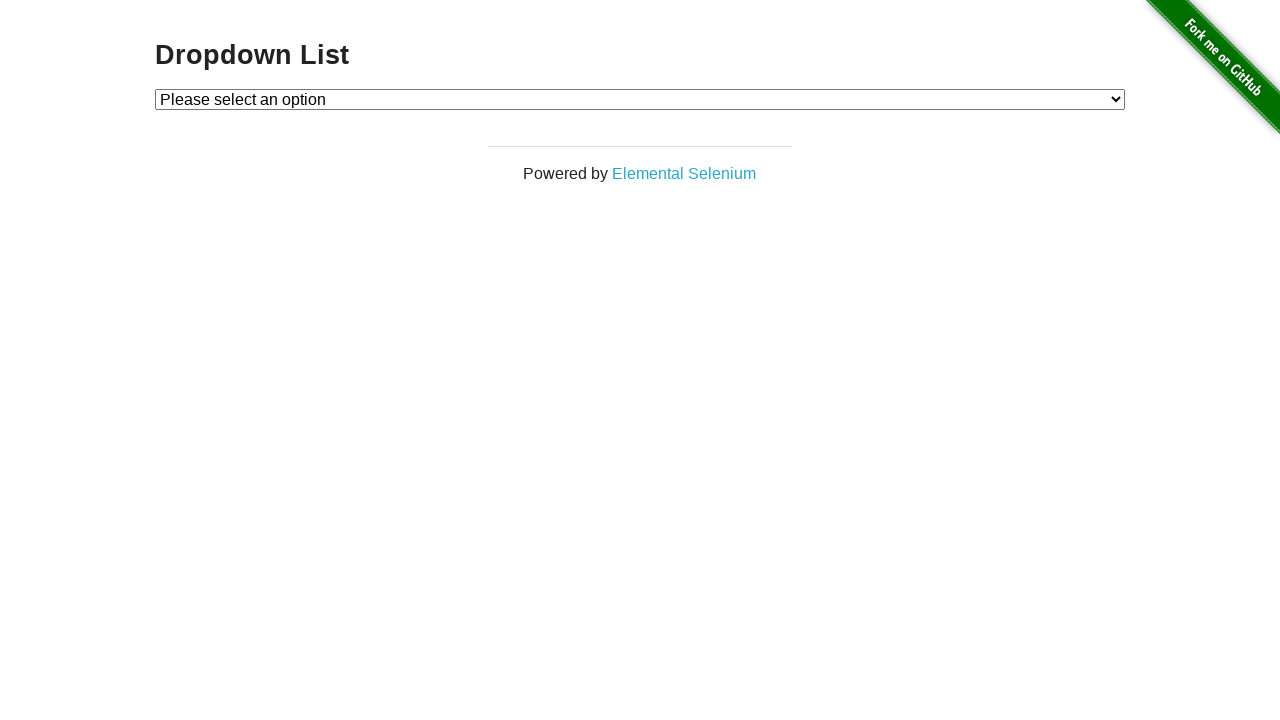

Waited for dropdown to be present
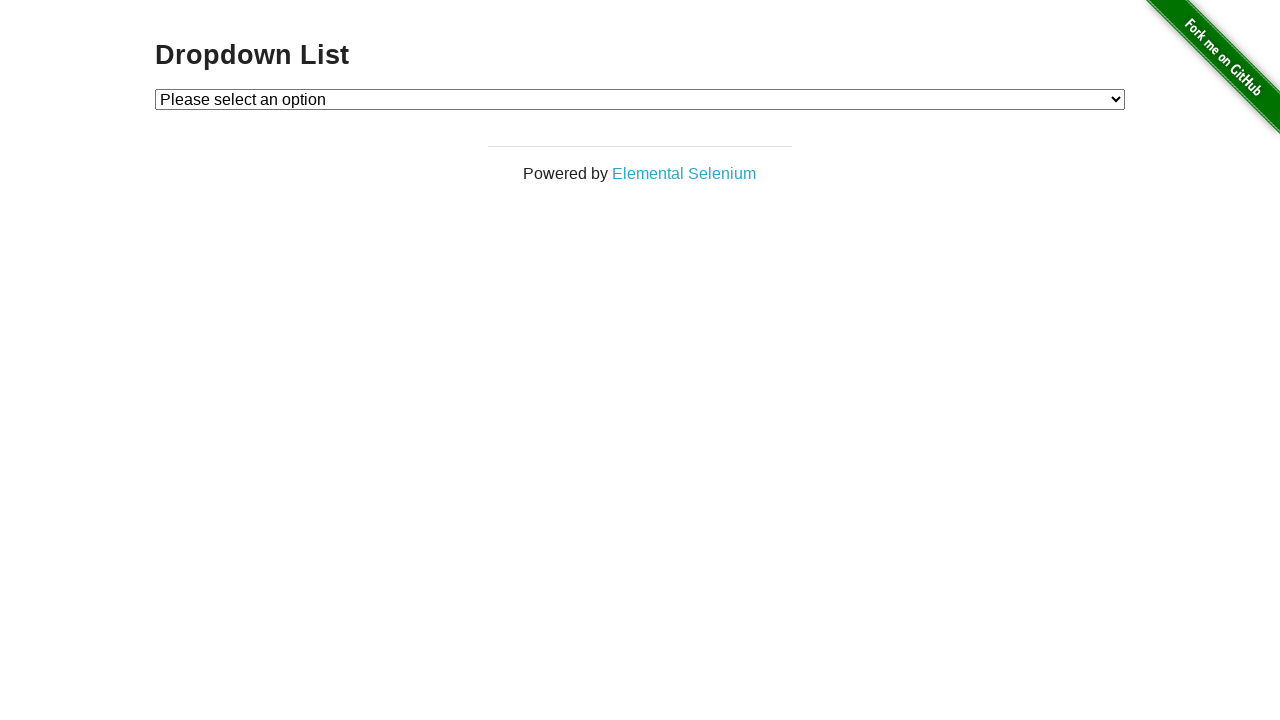

Selected 'Option 1' from dropdown on #dropdown
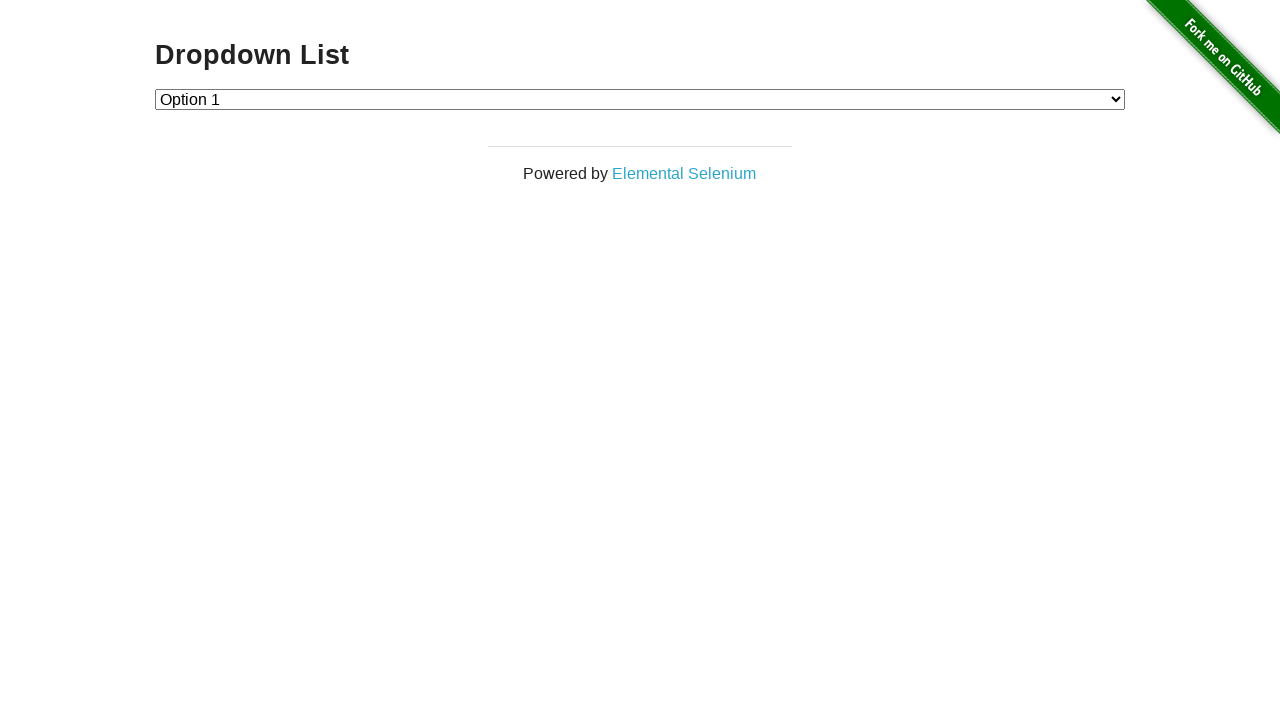

Retrieved selected dropdown value
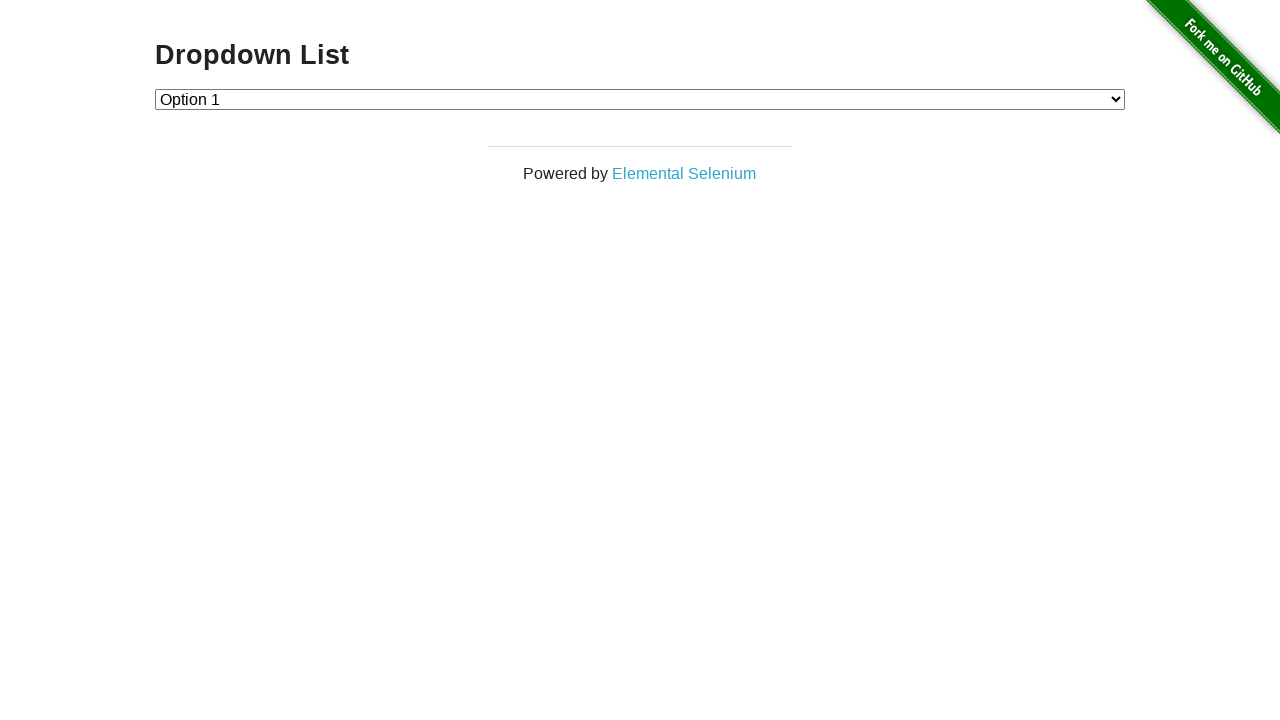

Verified dropdown selection is '1'
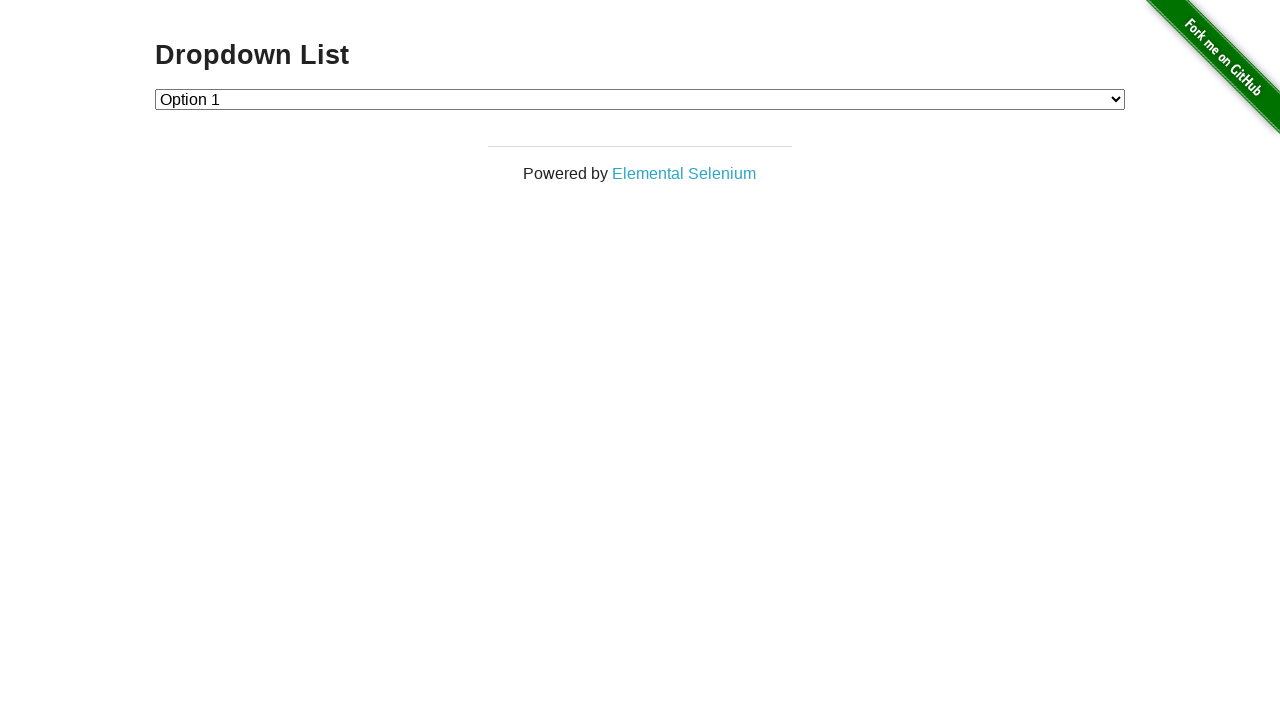

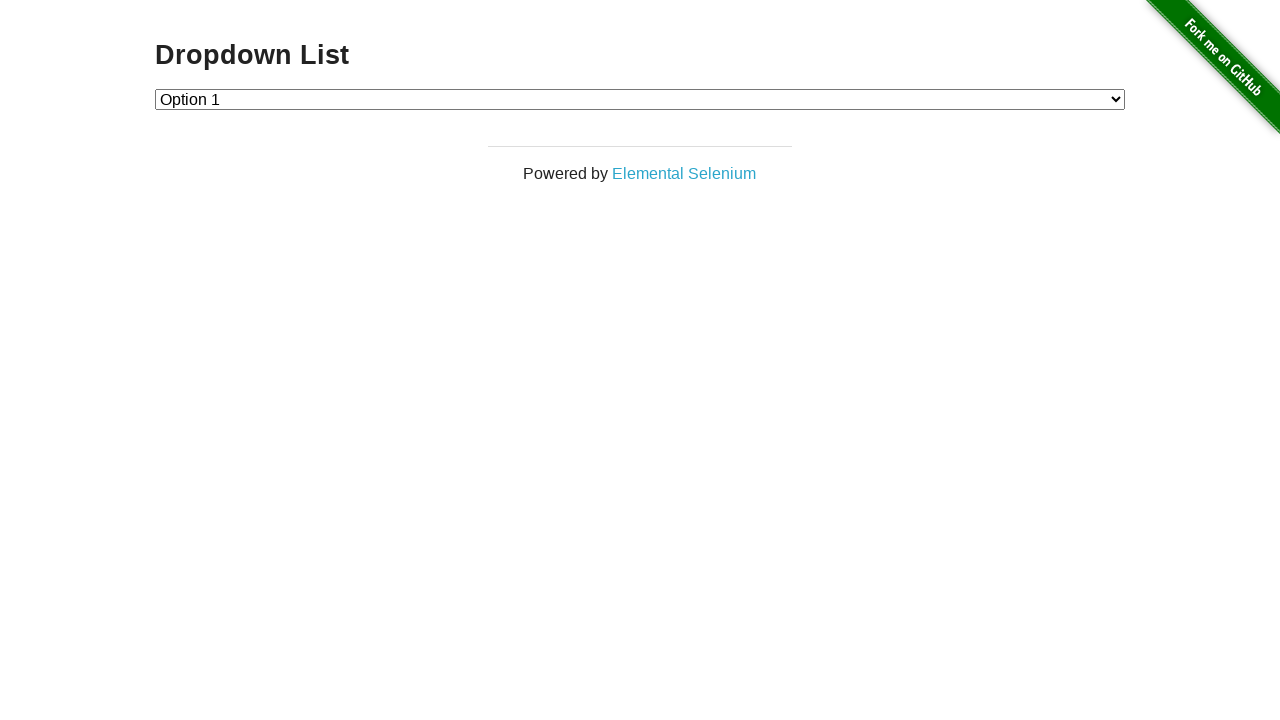